Tests dynamic content loading by clicking the Start button and verifying that "Hello World!" text becomes visible after the loading completes.

Starting URL: https://the-internet.herokuapp.com/dynamic_loading/1

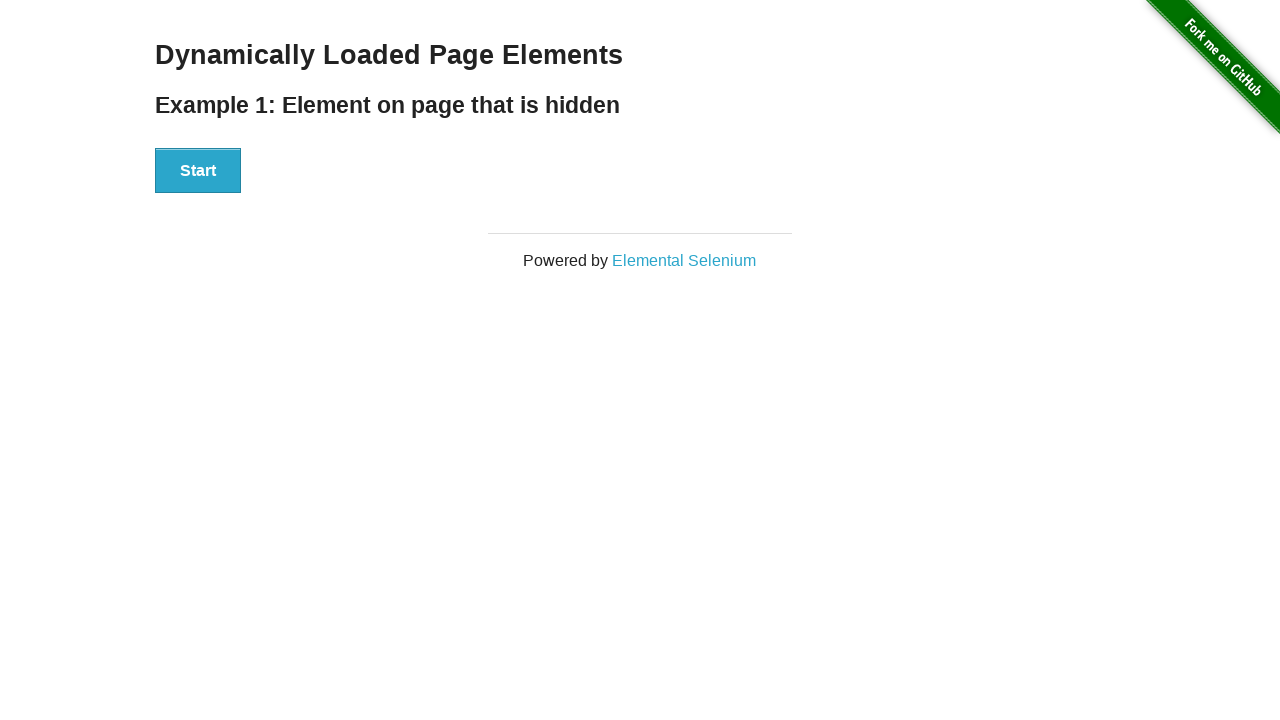

Clicked the Start button to initiate dynamic content loading at (198, 171) on xpath=//button
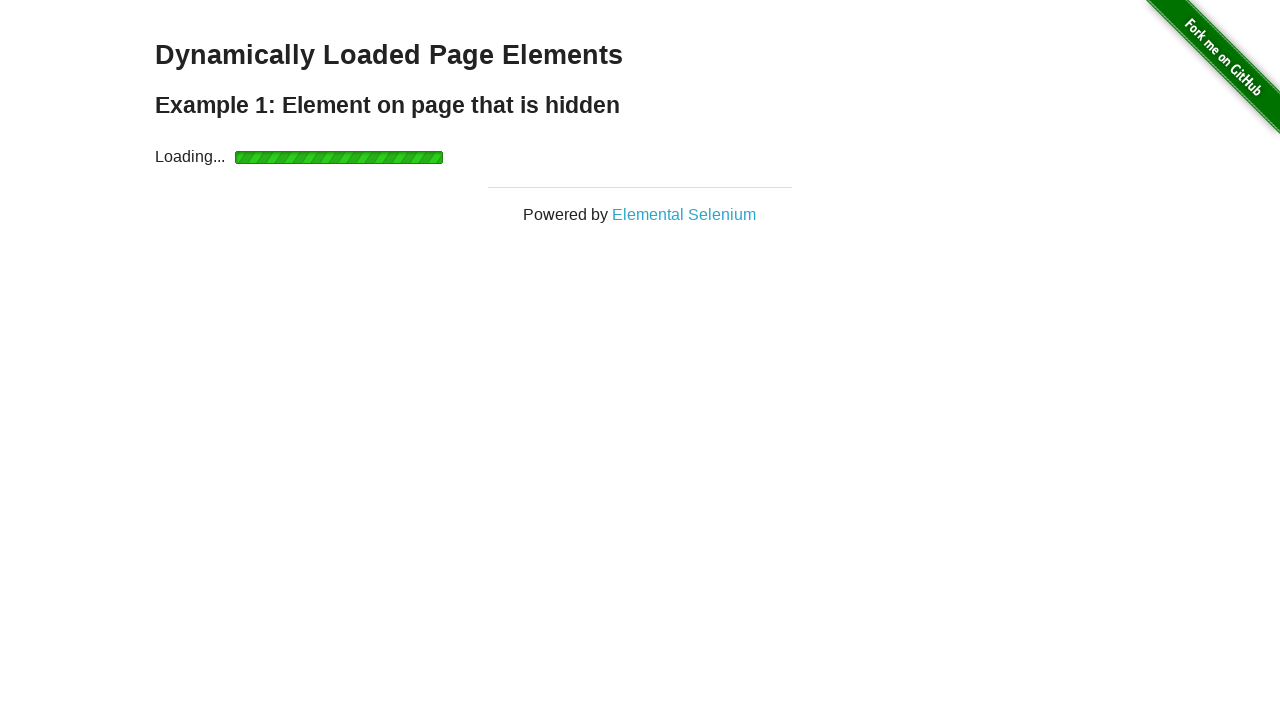

Waited for 'Hello World!' text to become visible after loading completed
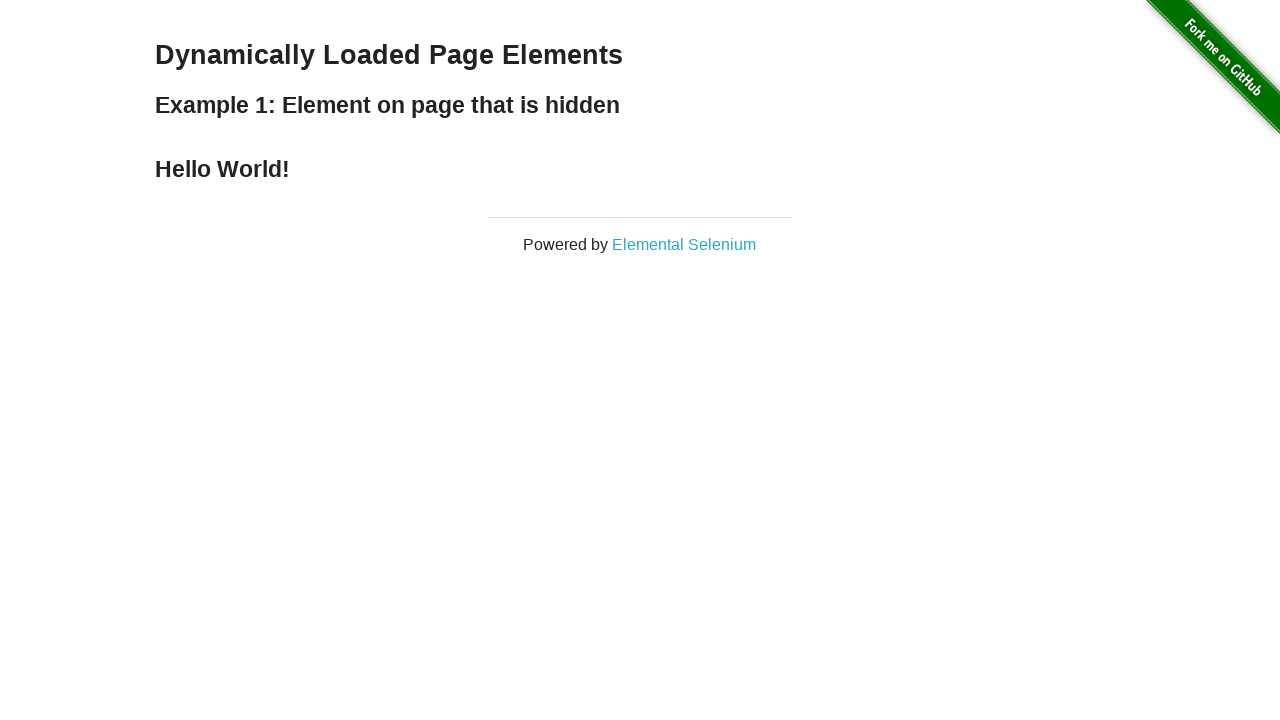

Located the 'Hello World!' element
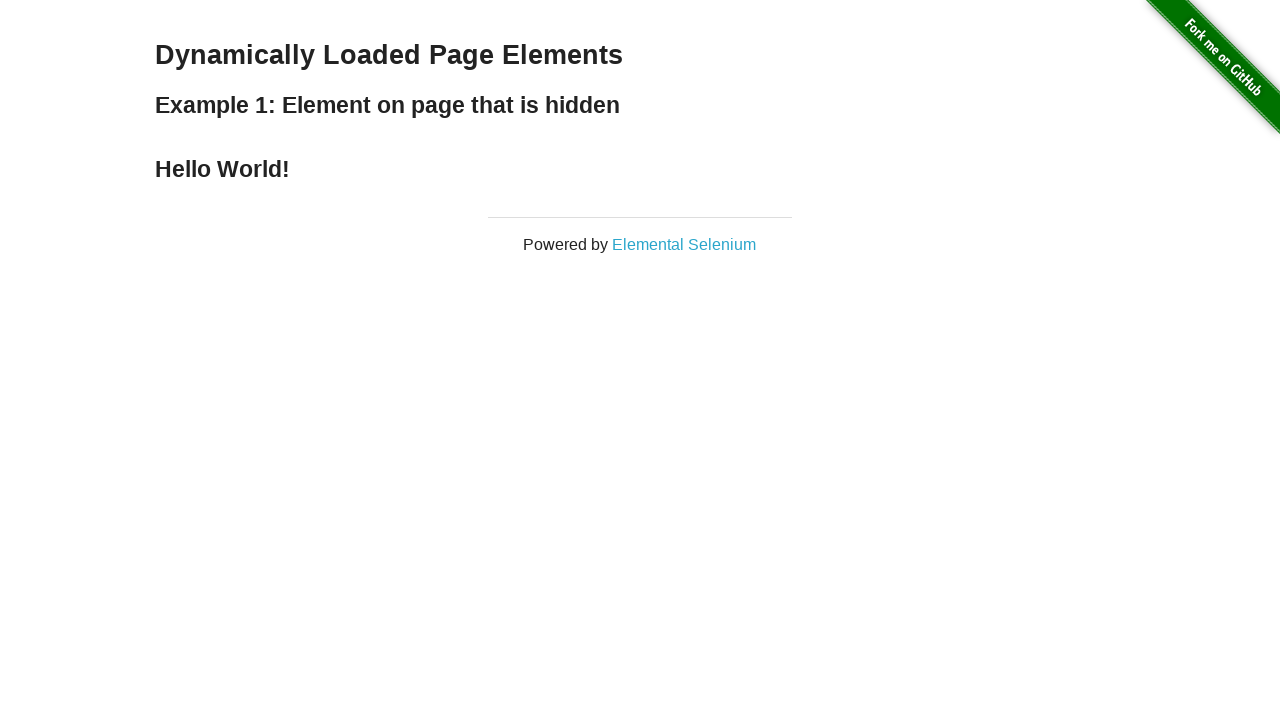

Verified that the 'Hello World!' text content is correct
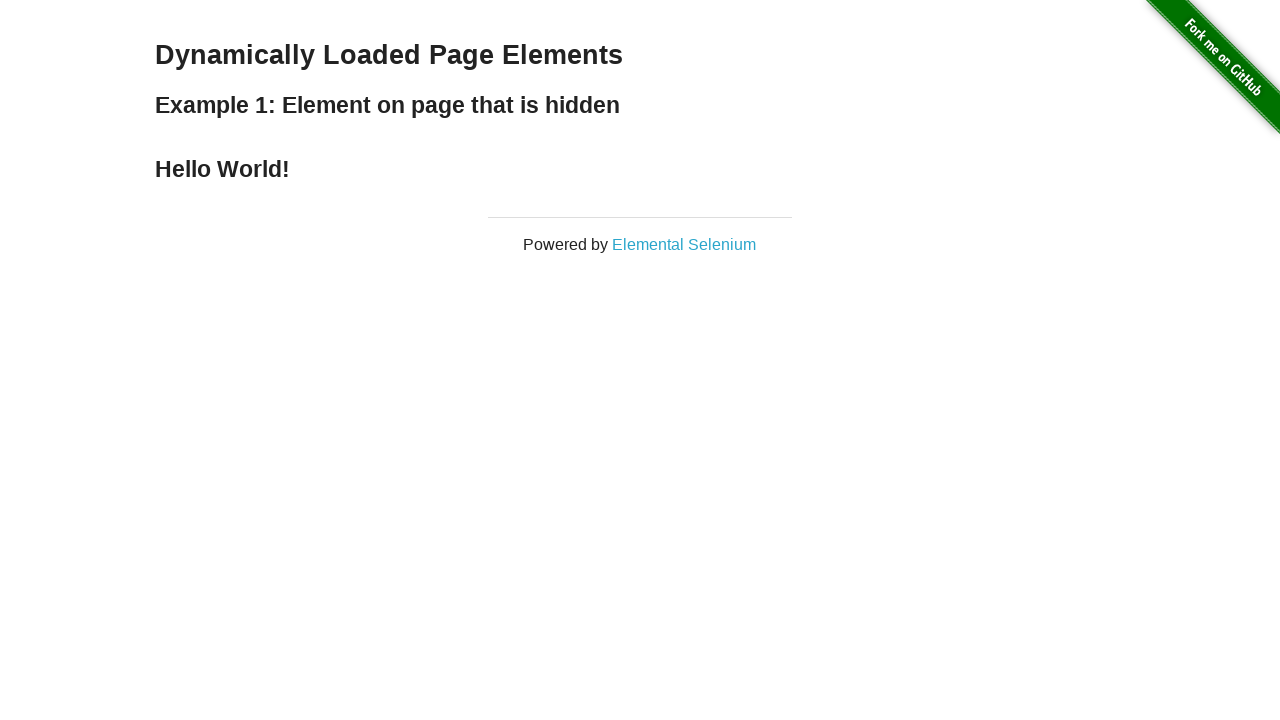

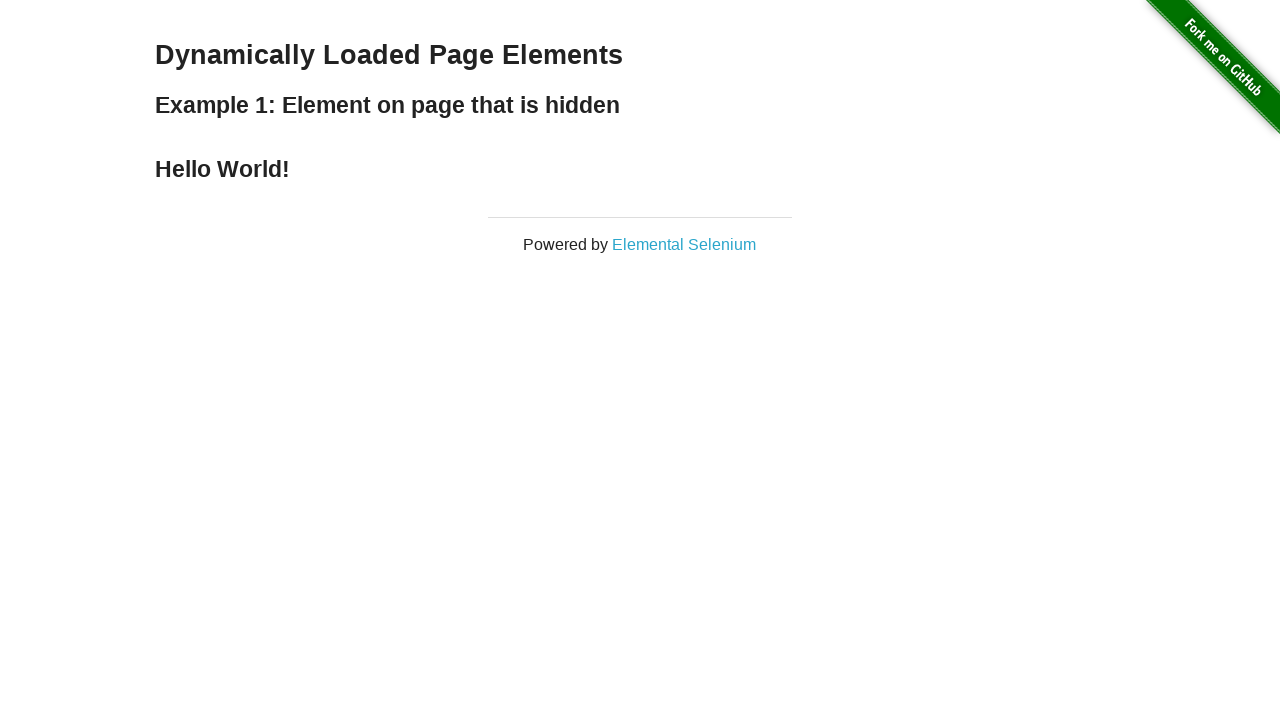